Tests search functionality by clicking the search box and entering text using JavaScript executor pattern, then scrolls the page

Starting URL: https://omayo.blogspot.com/

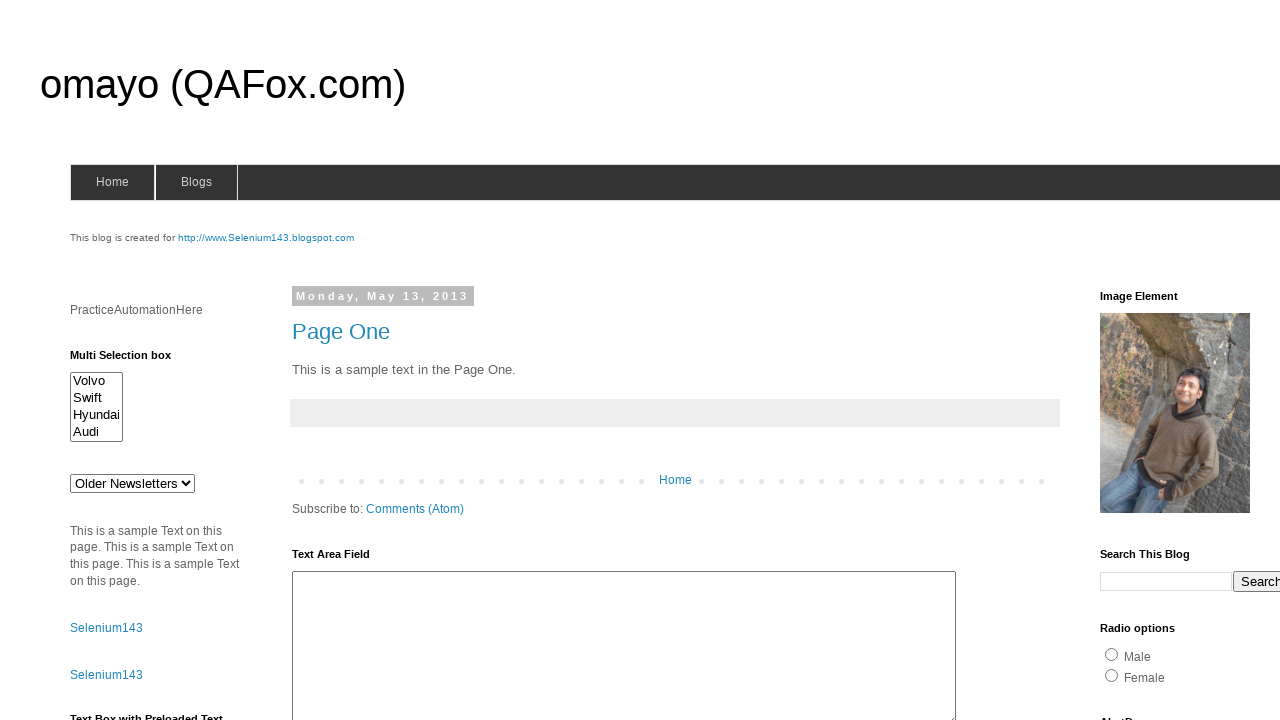

Clicked the search box using JavaScript executor pattern at (1166, 581) on xpath=//form//table//tr/td[1]/input
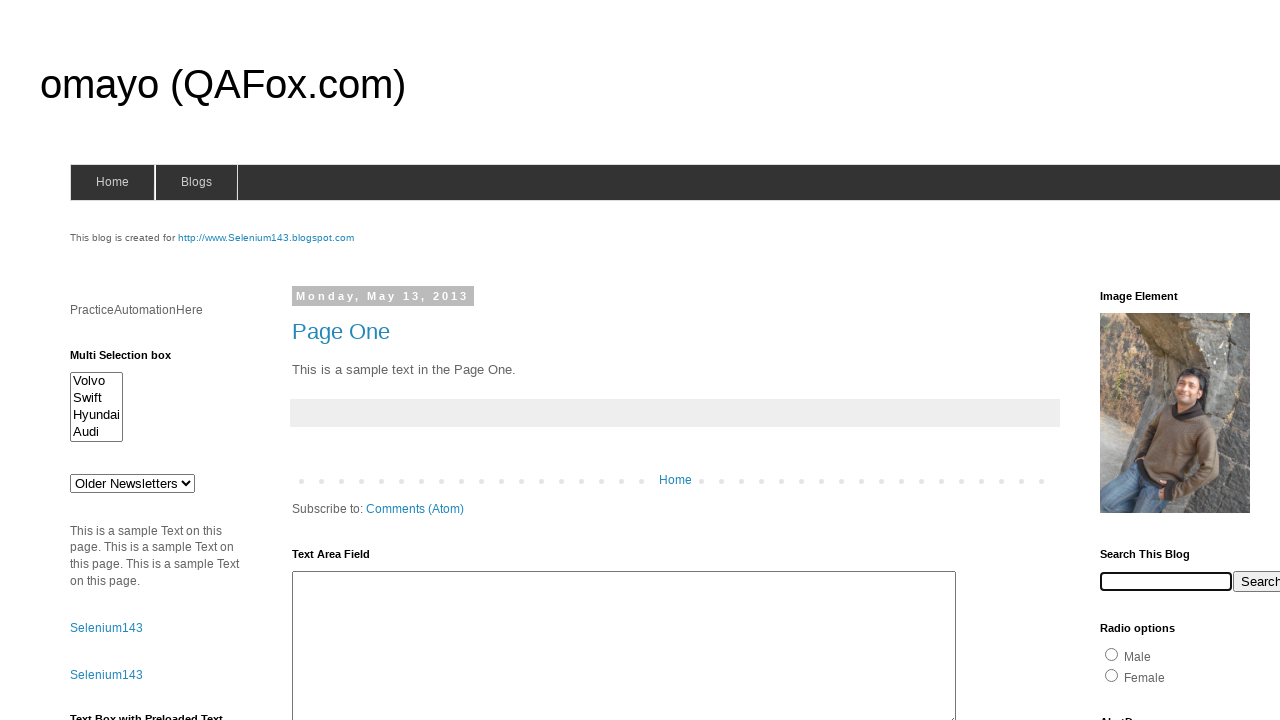

Filled search box with 'TestAutomation2024' on //form//table//tr/td[1]/input
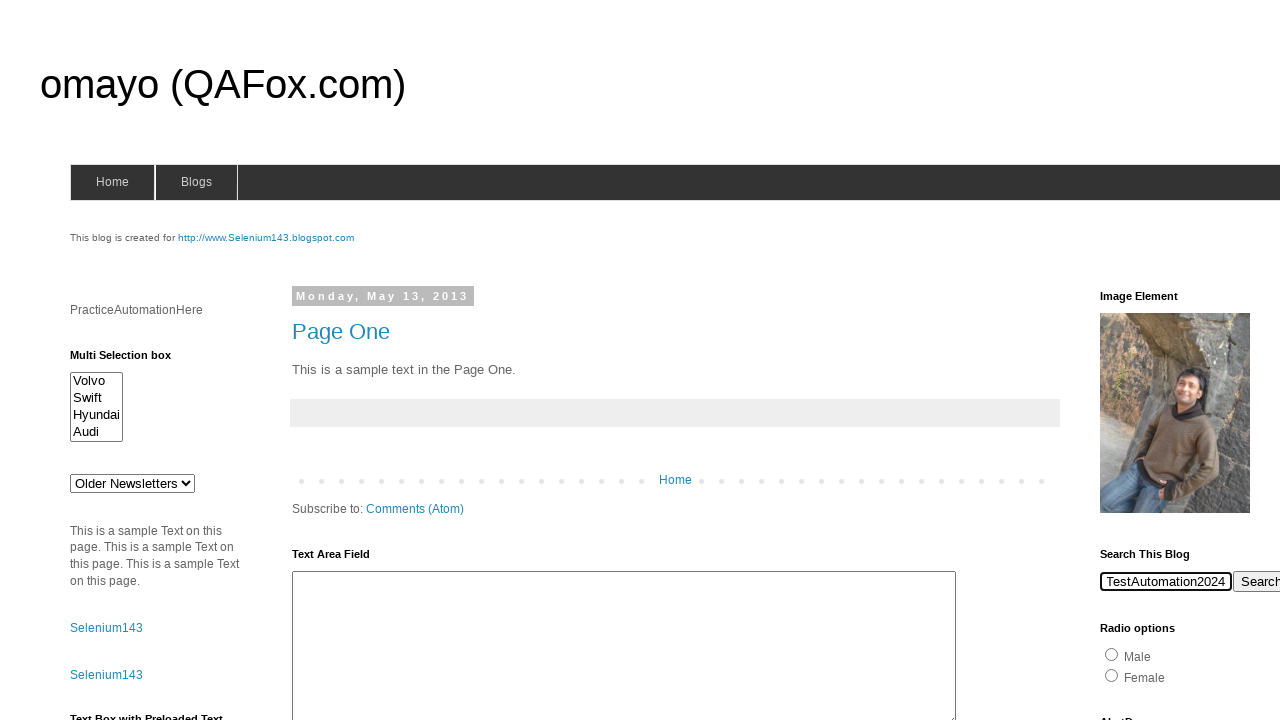

Scrolled page down by 1000 pixels
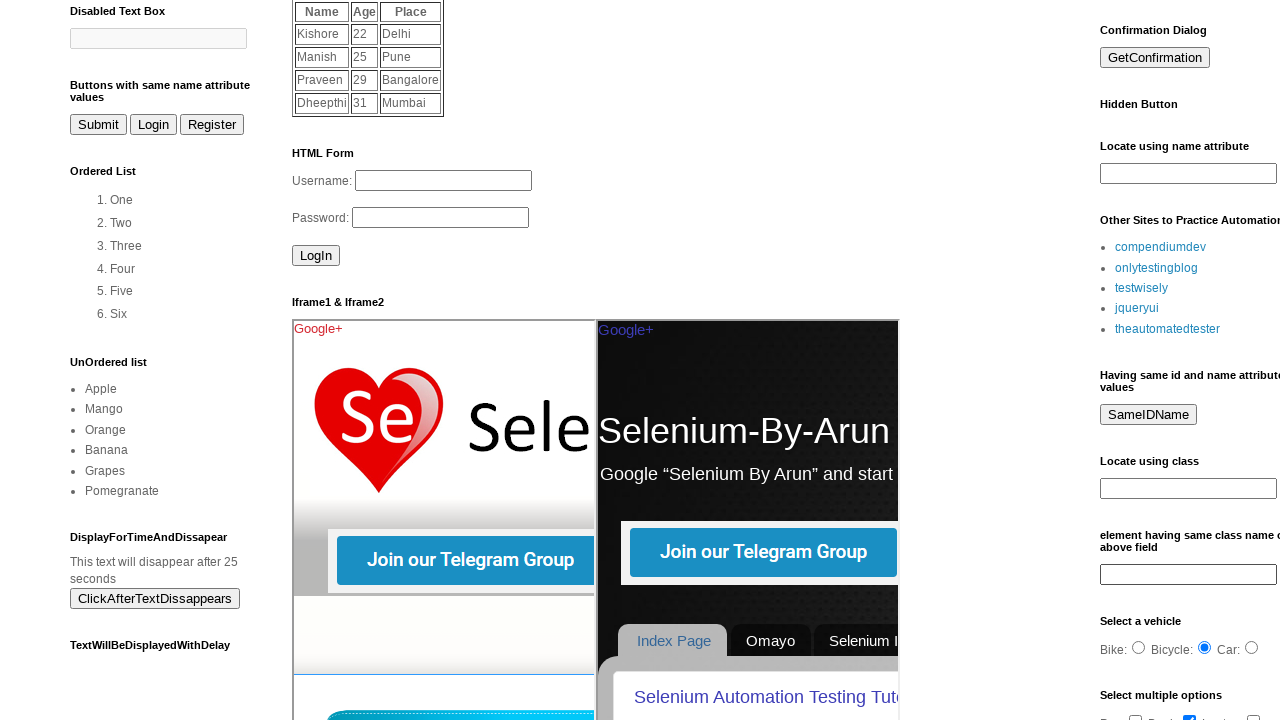

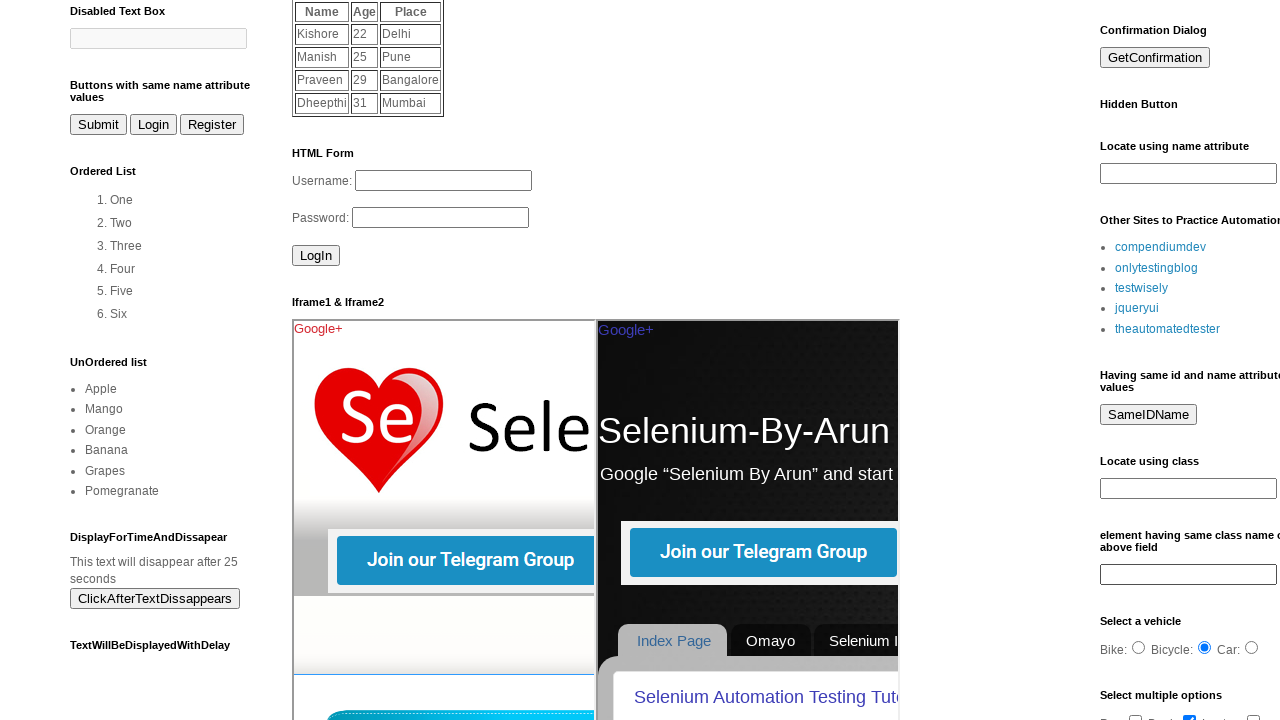